Performs a drag and drop action from the draggable element to a specific offset position

Starting URL: https://crossbrowsertesting.github.io/drag-and-drop

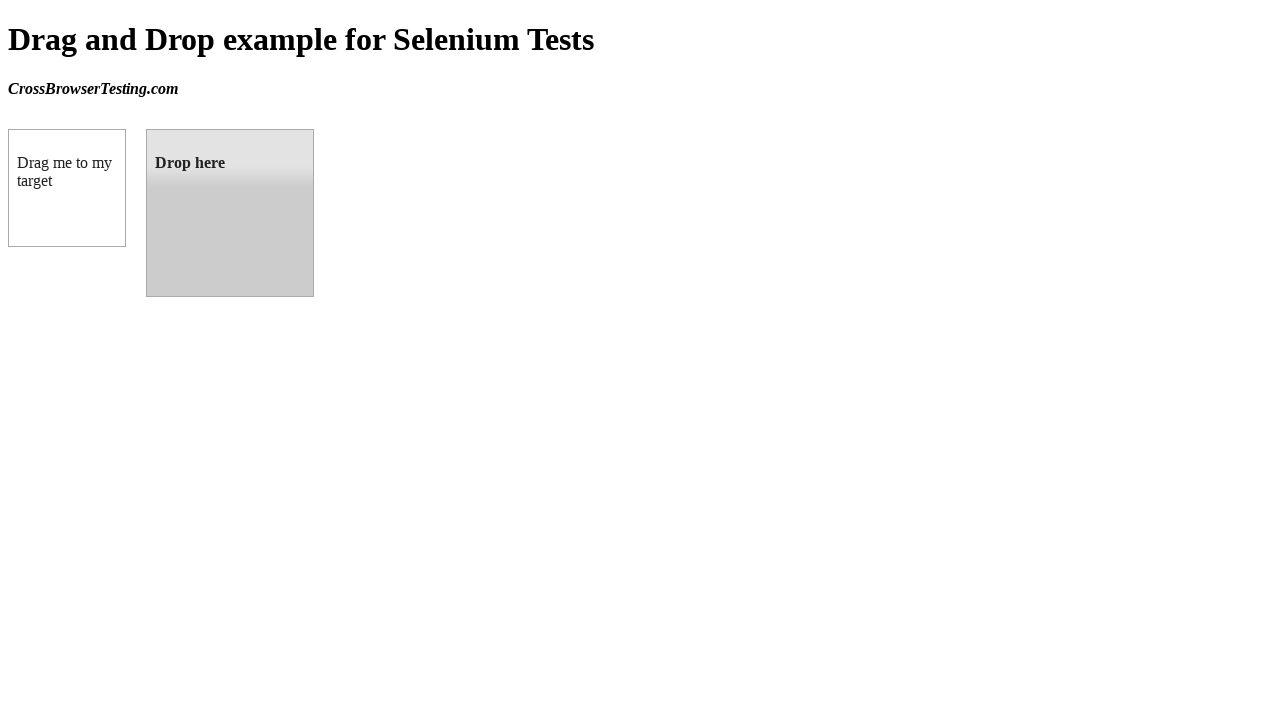

Waited for draggable element to be visible
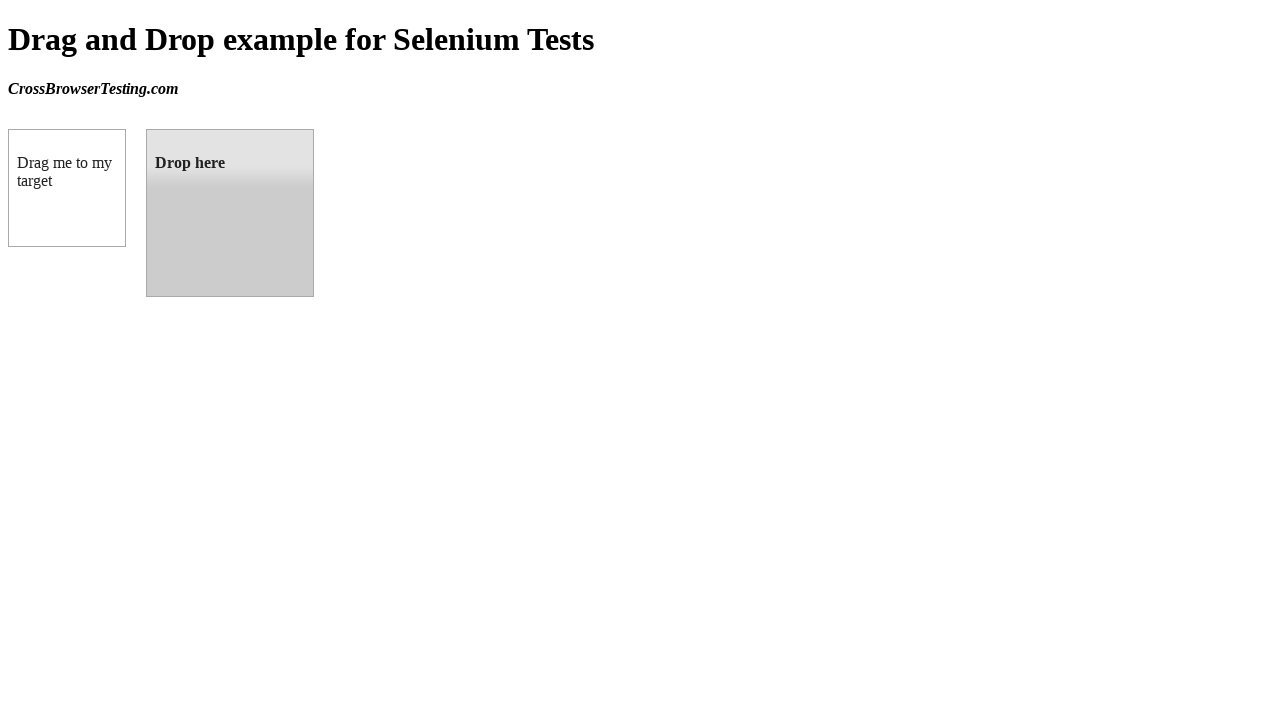

Waited for droppable element to be visible
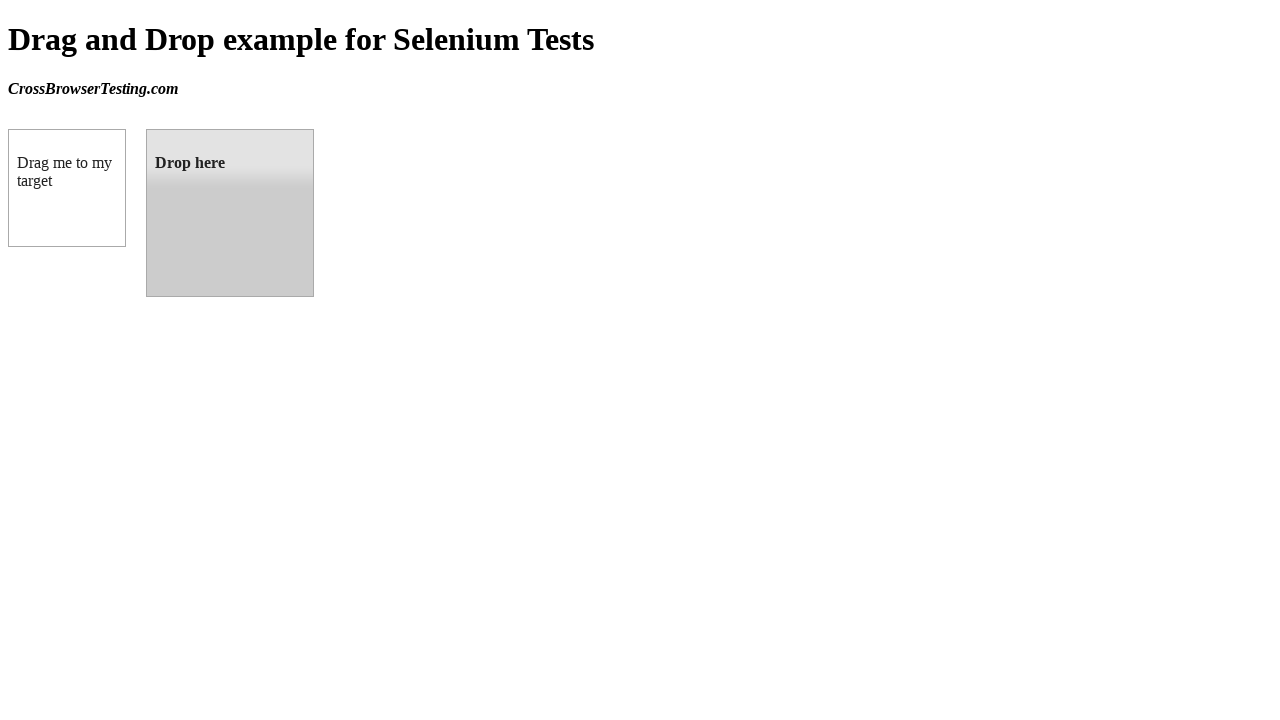

Calculated target element center position
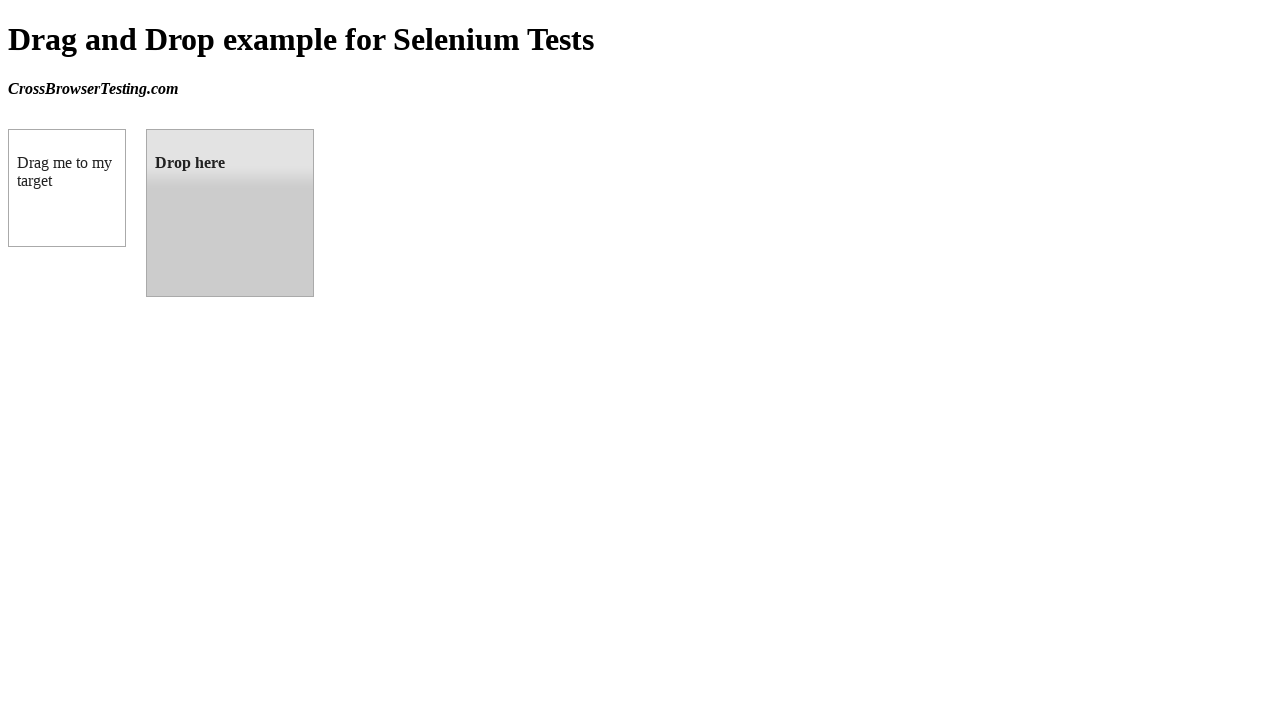

Calculated source element center position
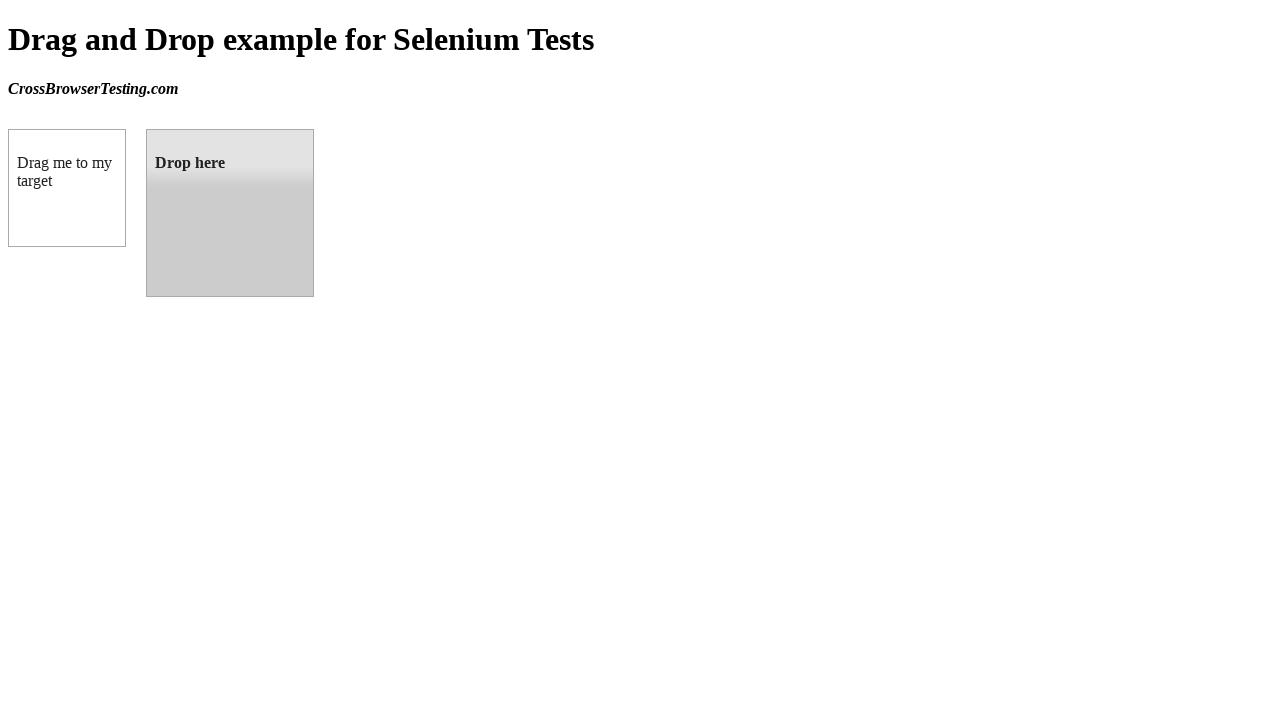

Moved mouse to draggable element center position at (67, 188)
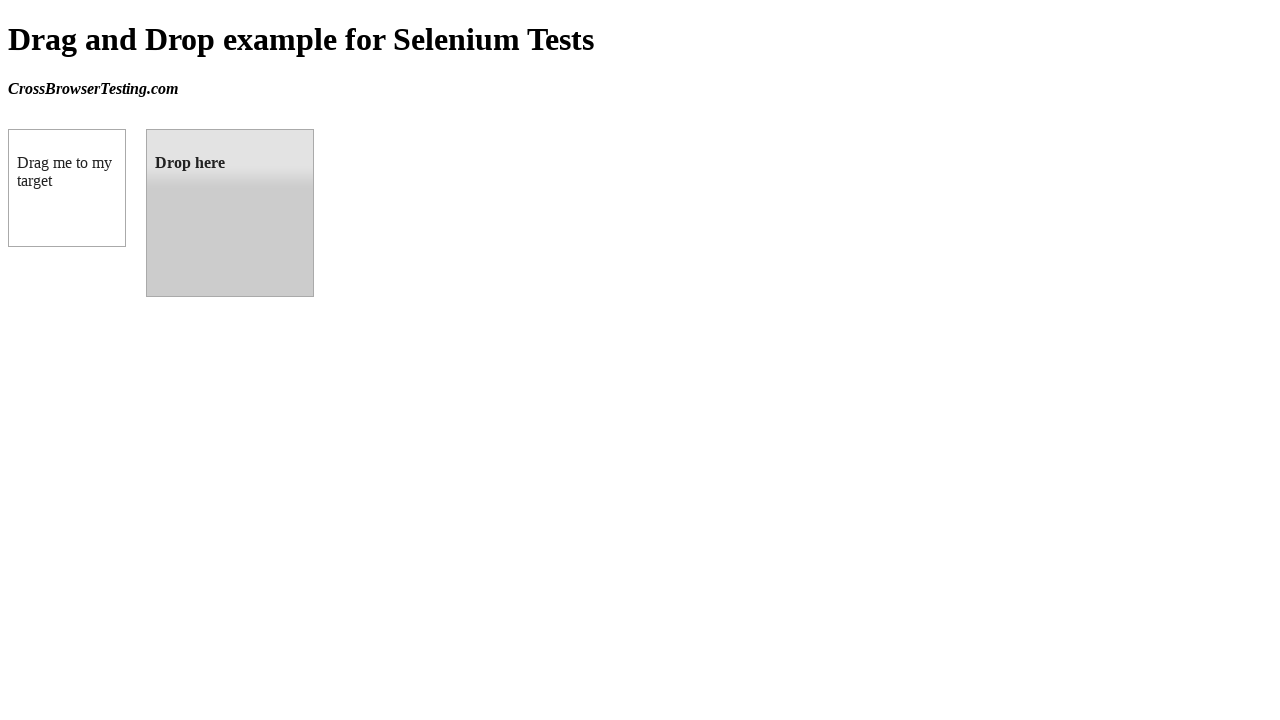

Pressed mouse button down on draggable element at (67, 188)
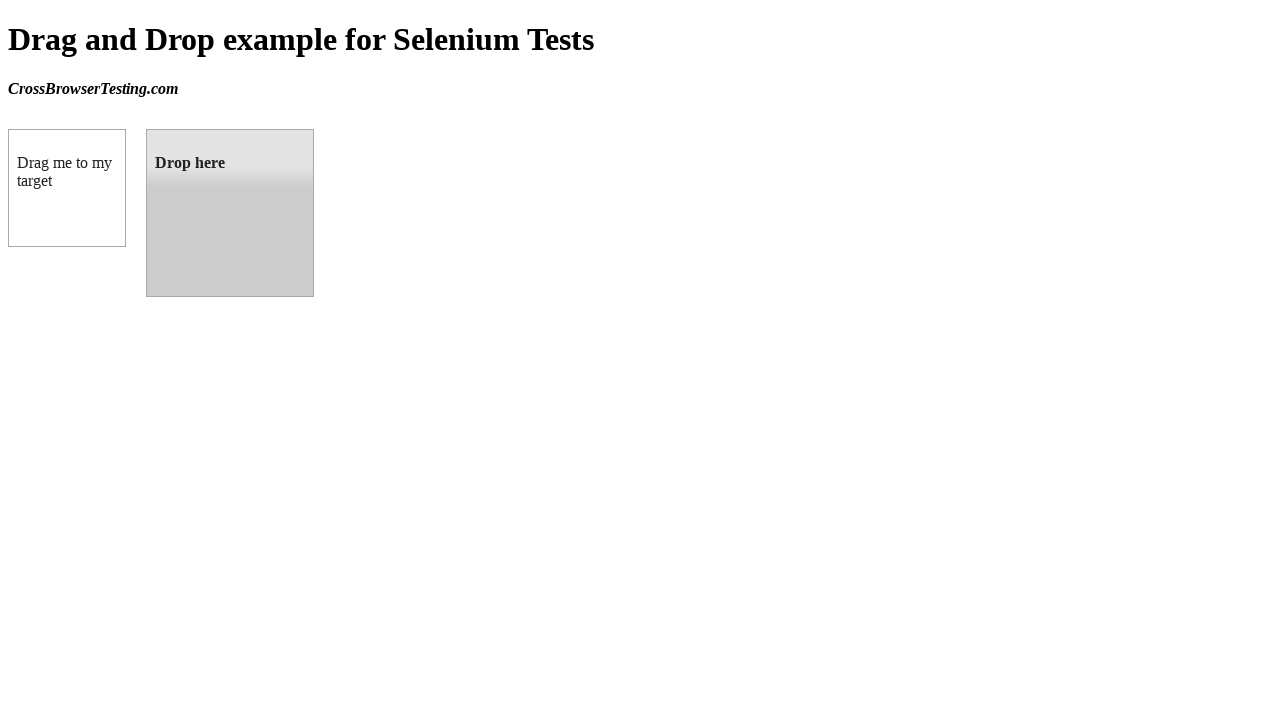

Dragged element to droppable target position at (230, 213)
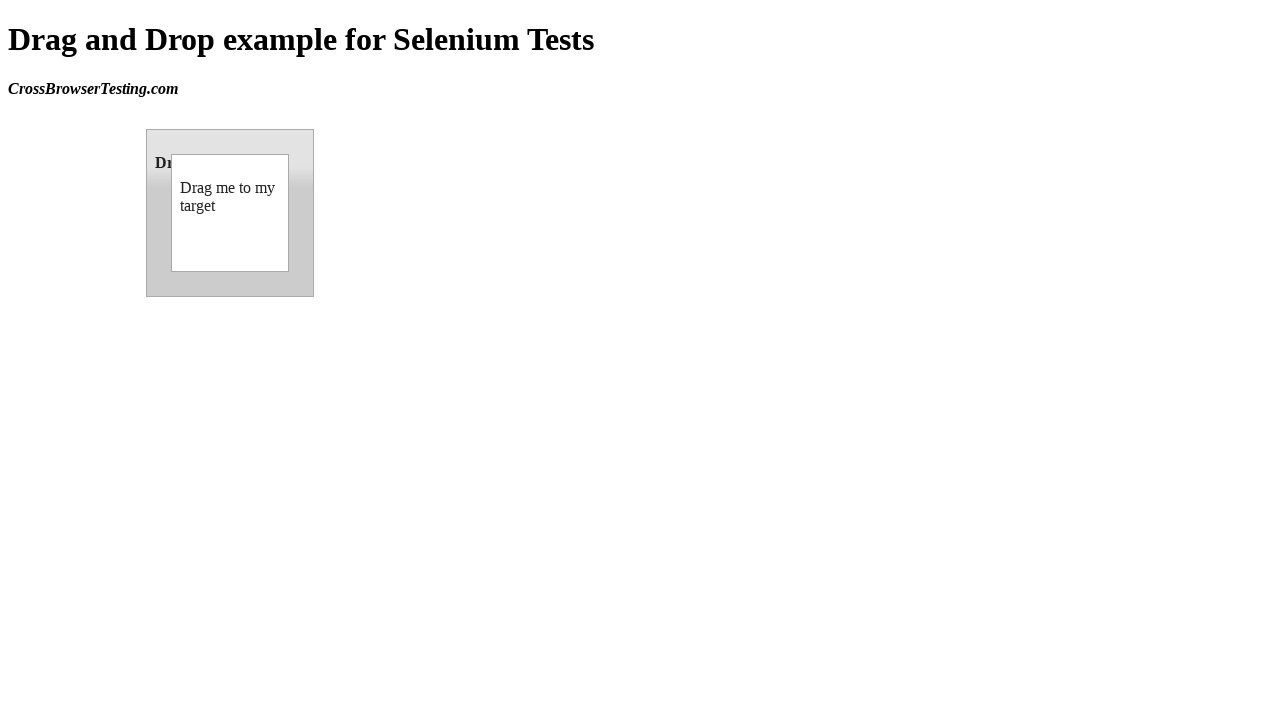

Released mouse button to complete drag and drop at (230, 213)
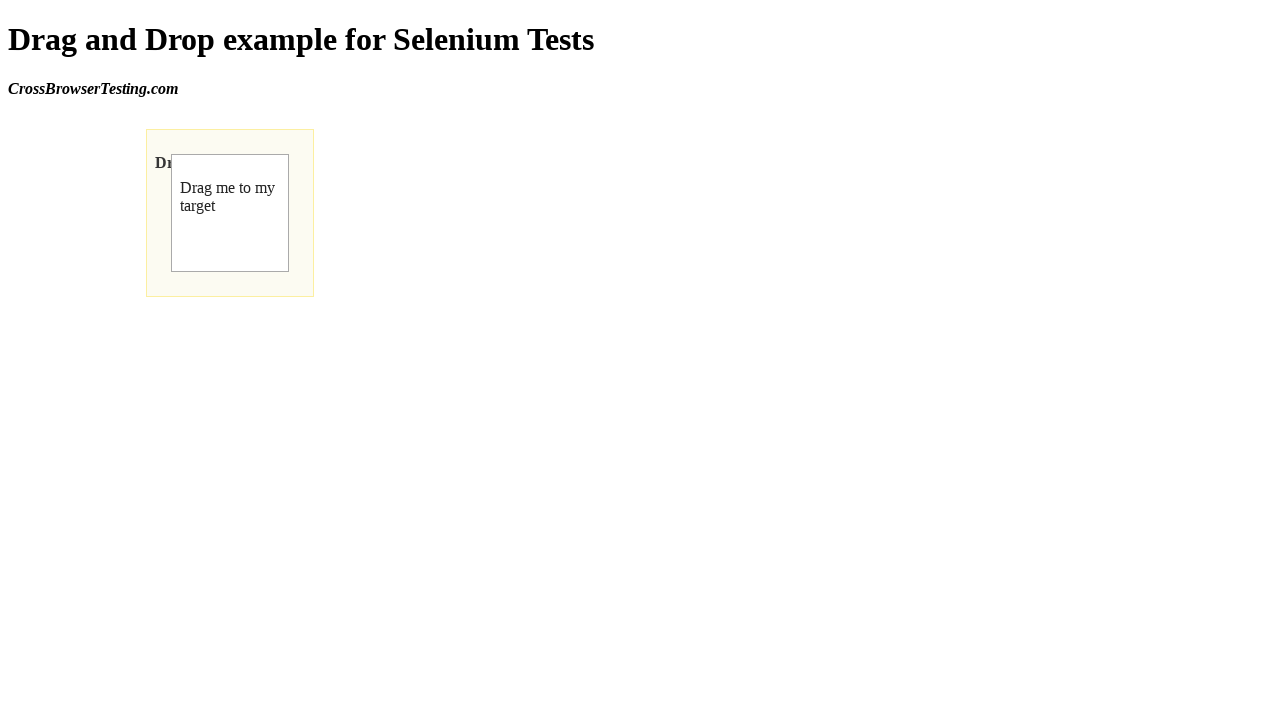

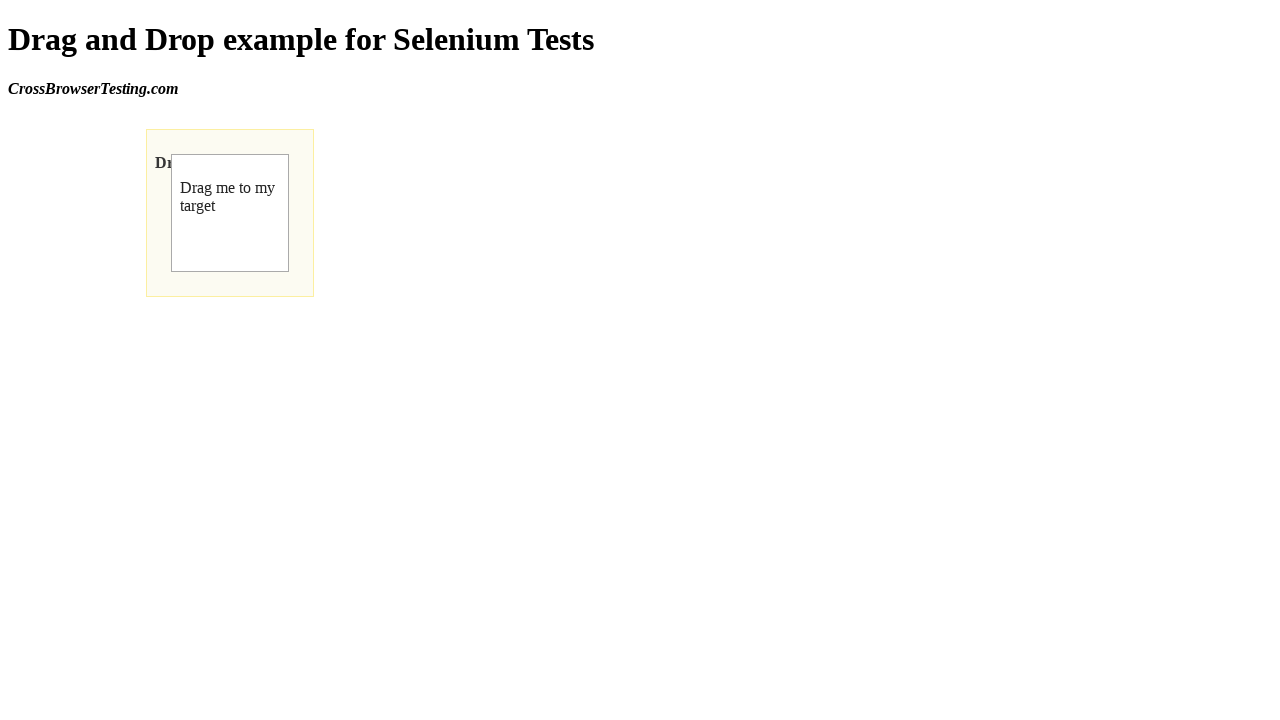